Tests selecting a radio button labeled 'No' in the automation sandbox

Starting URL: https://thefreerangetester.github.io/sandbox-automation-testing/

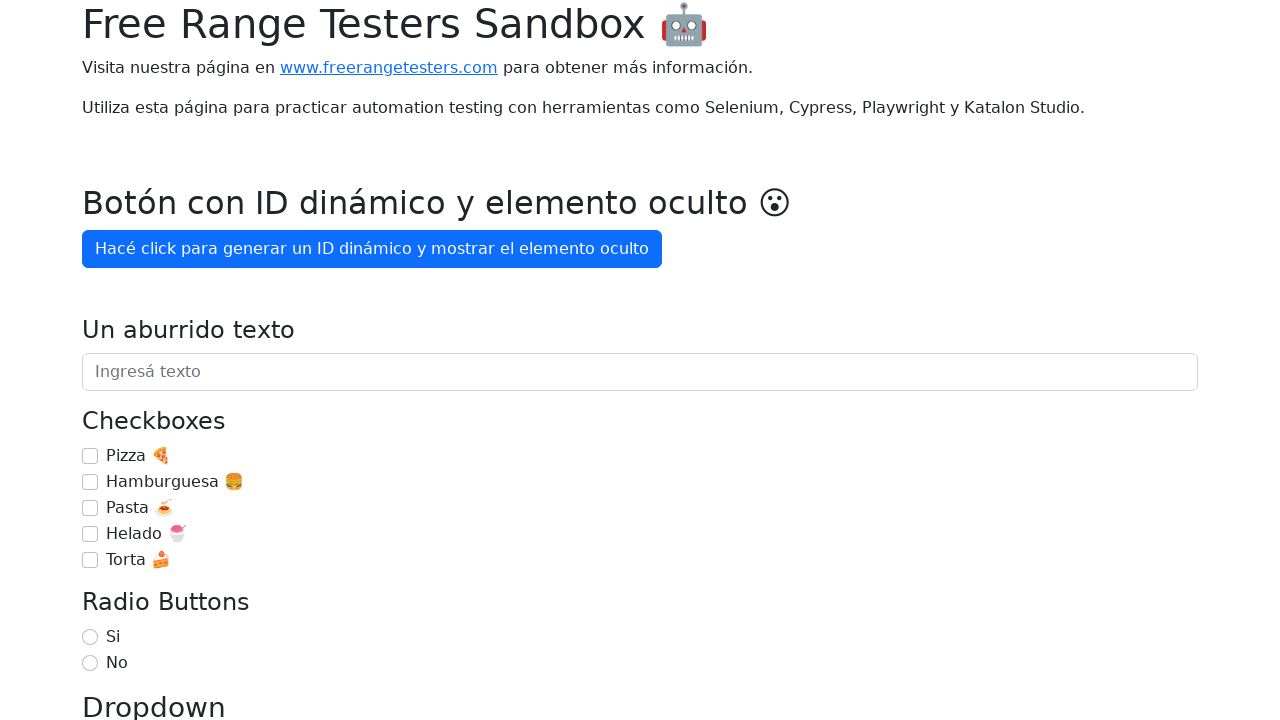

Selected the 'No' radio button at (90, 663) on internal:label="No"i
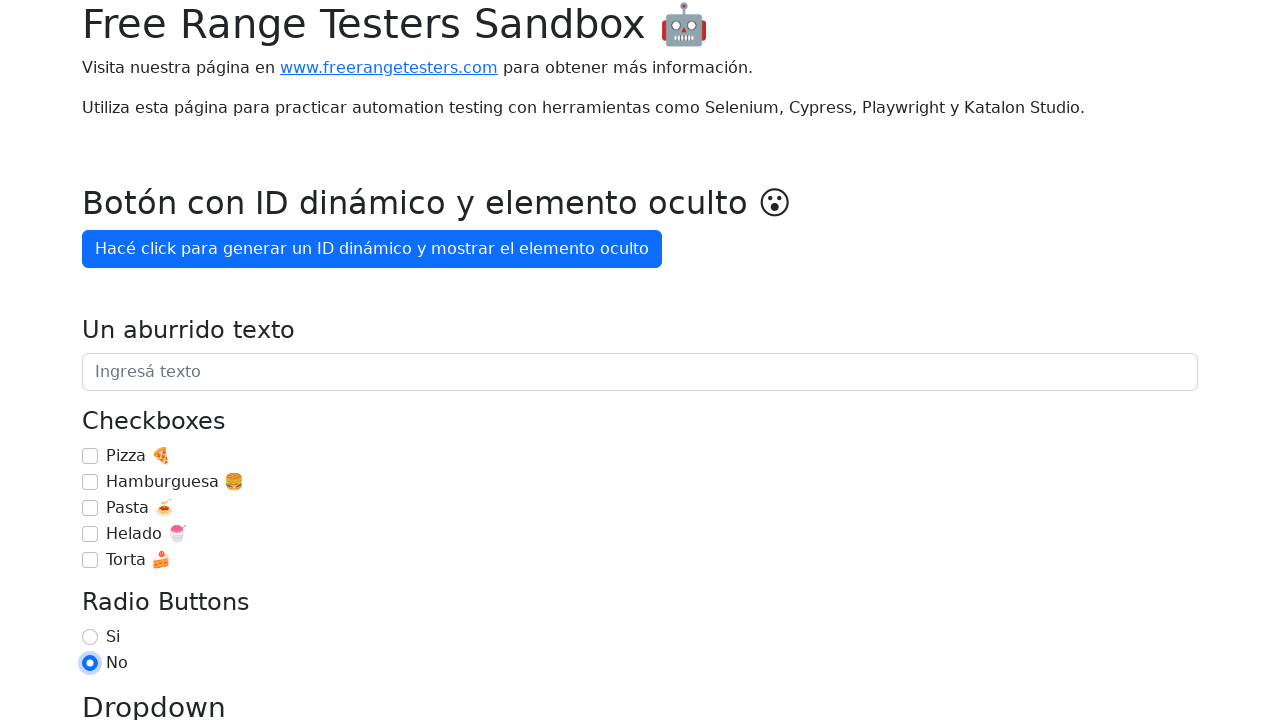

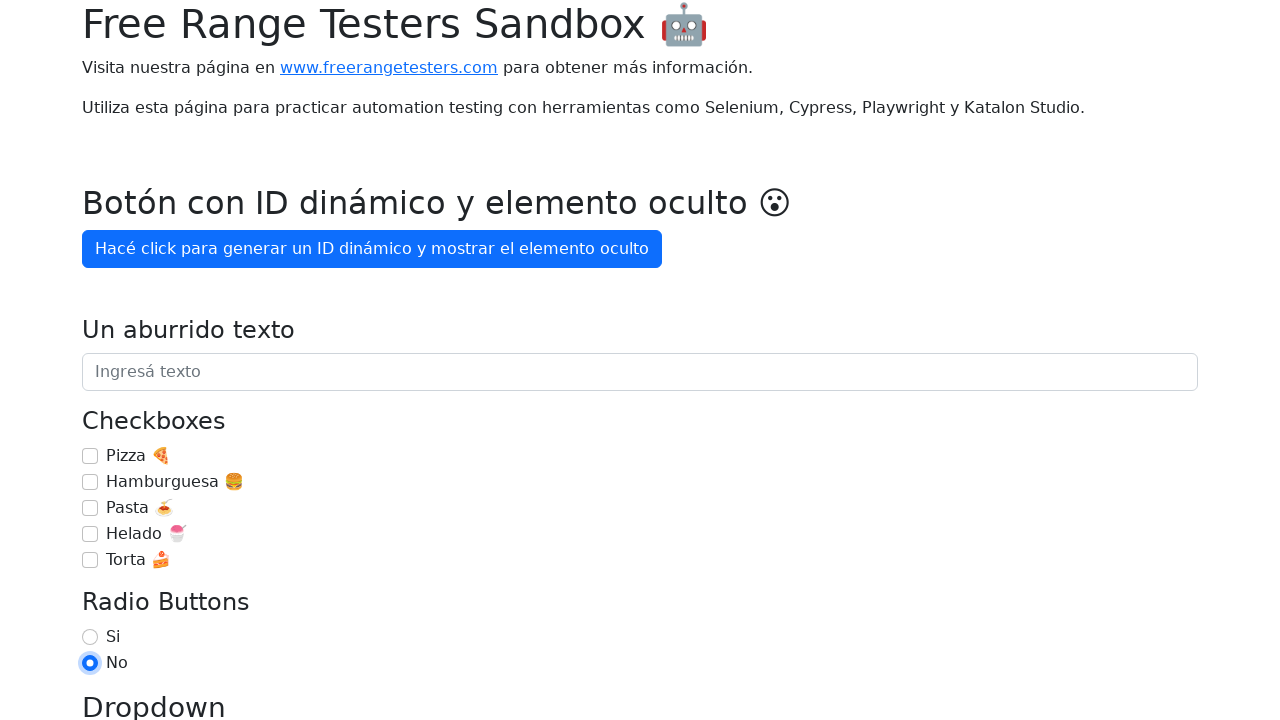